Navigates to Savitribai Phule Pune University website and verifies the page title

Starting URL: http://www.unipune.ac.in/

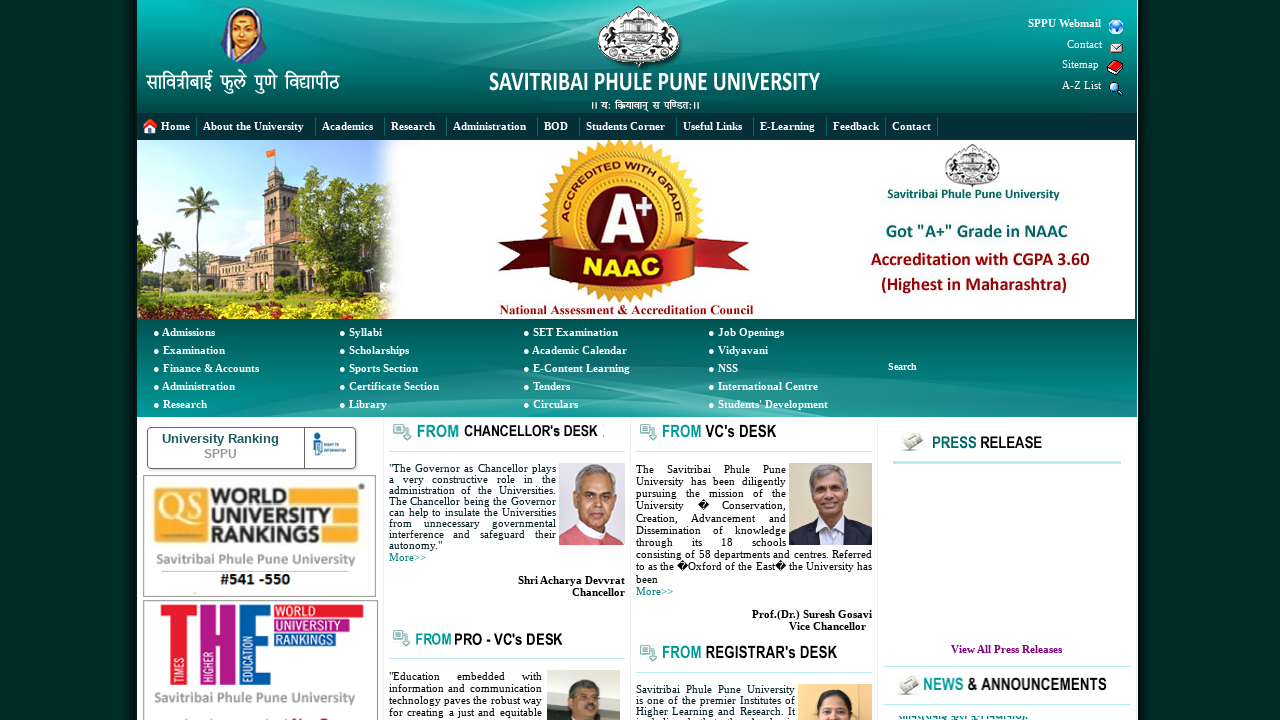

Retrieved page title from Savitribai Phule Pune University website
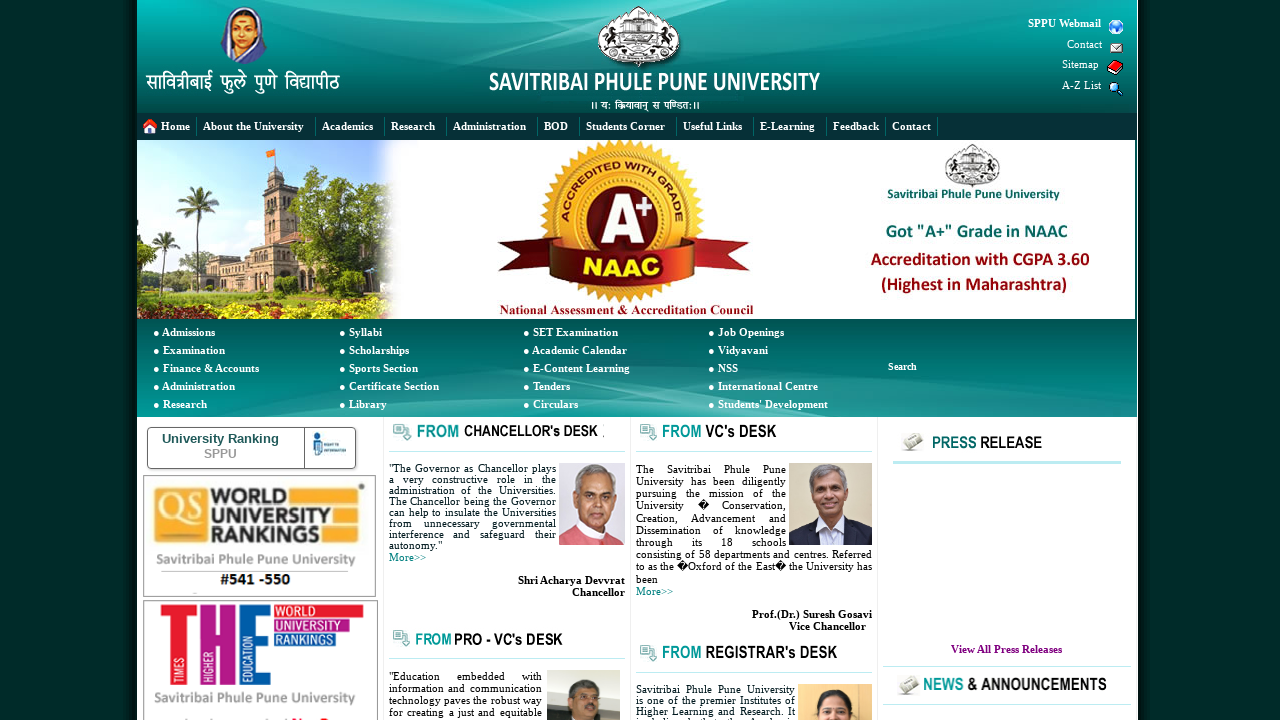

Verified page title matches expected value: 'Savitribai Phule Pune University, One of the Premier Universities in India - Official Website.'
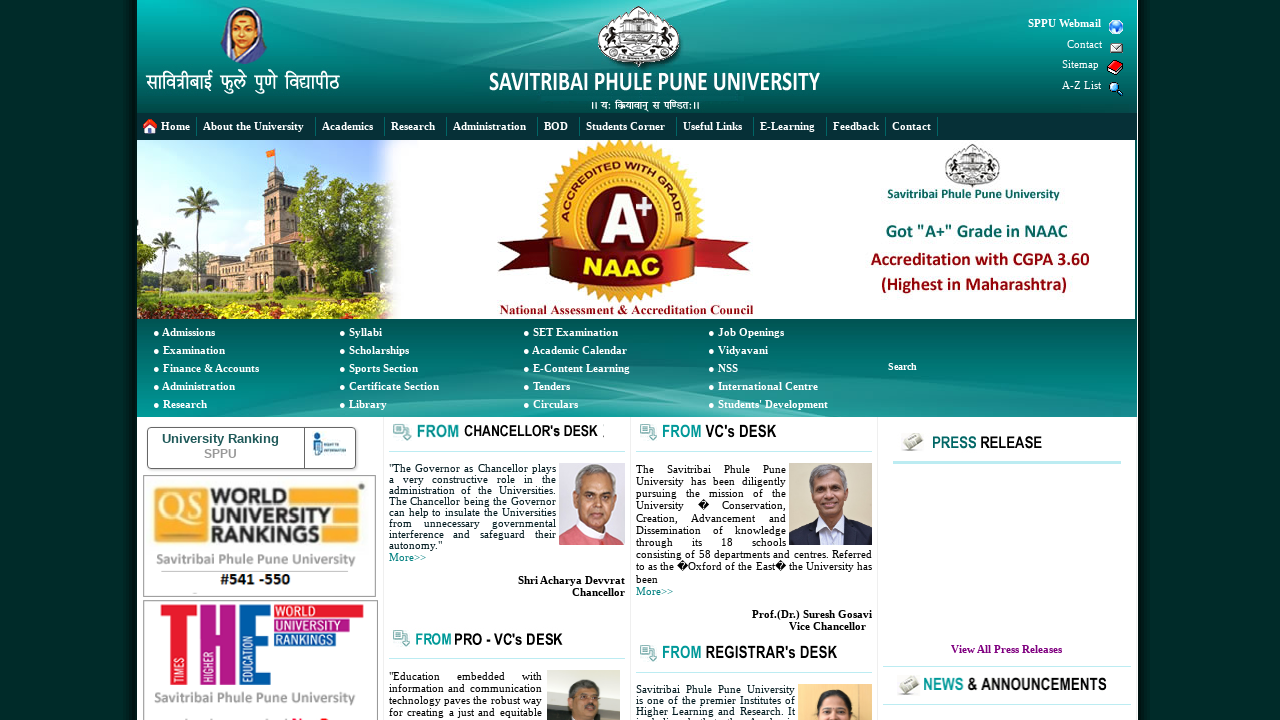

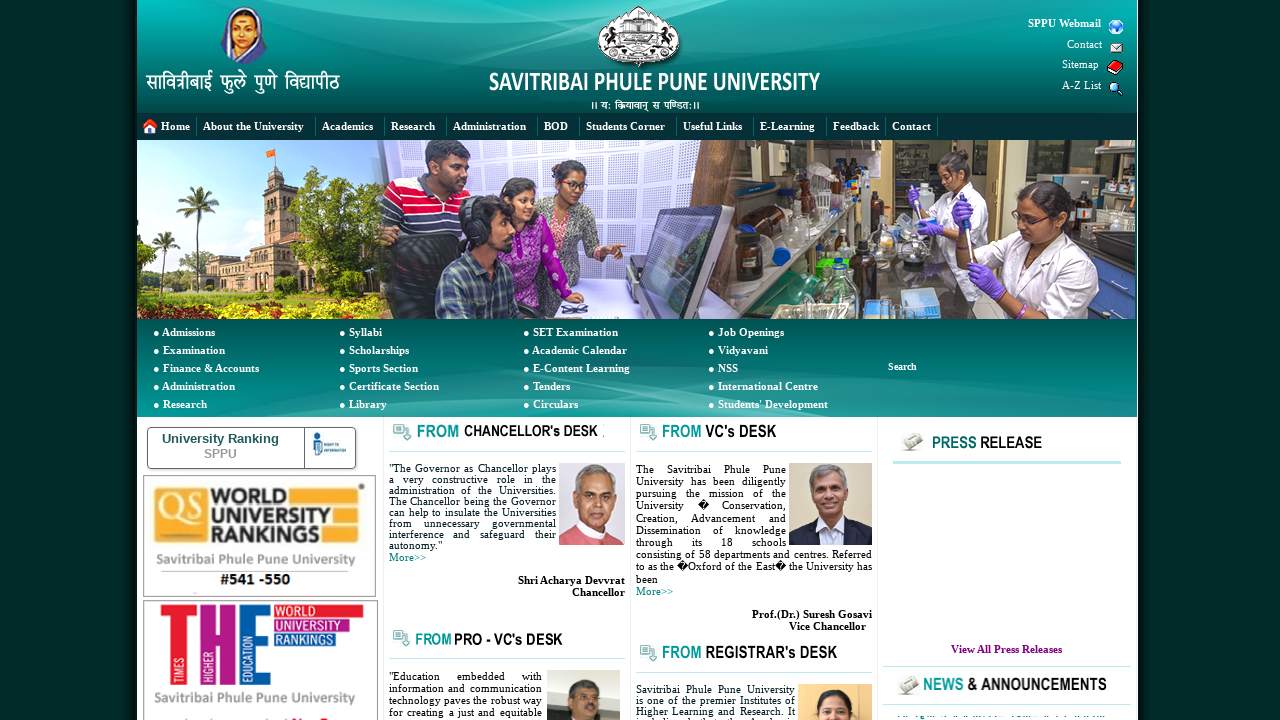